Waits for a paragraph element with text 'changes color' to become invisible/hidden

Starting URL: https://kristinek.github.io/site/examples/sync

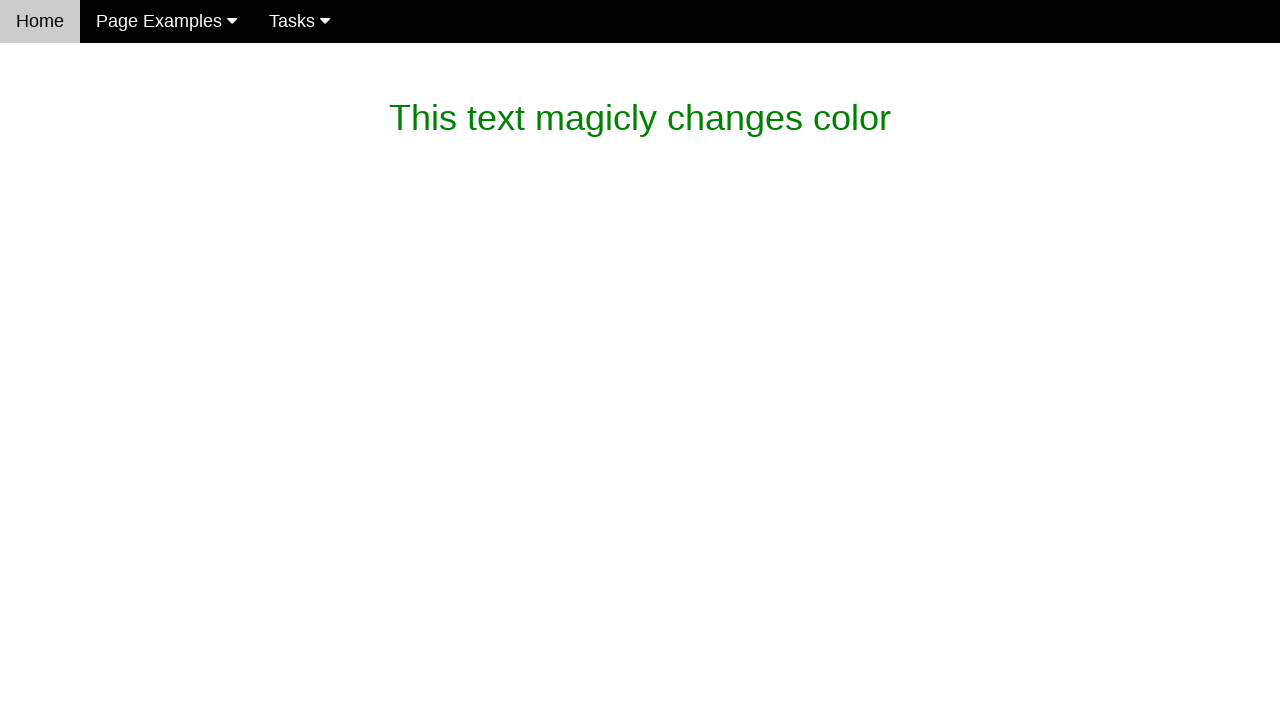

Navigated to the test page
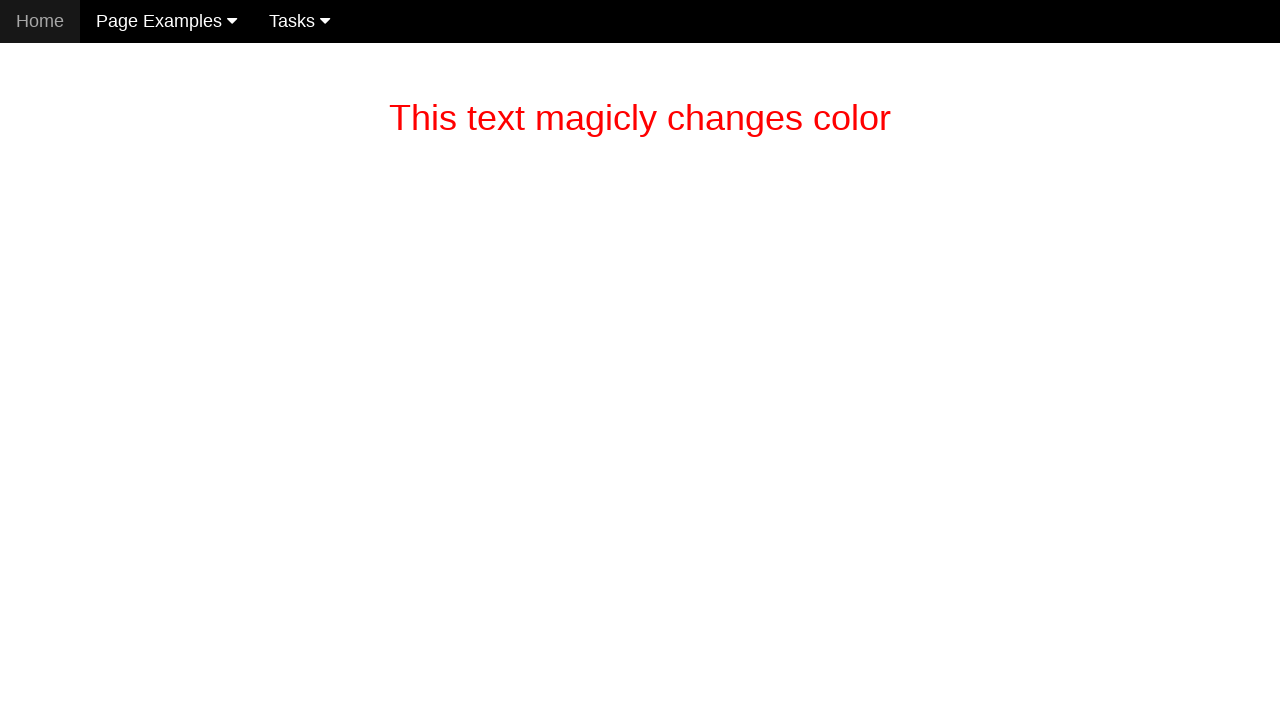

Waited for paragraph with 'changes color' text to become invisible/hidden
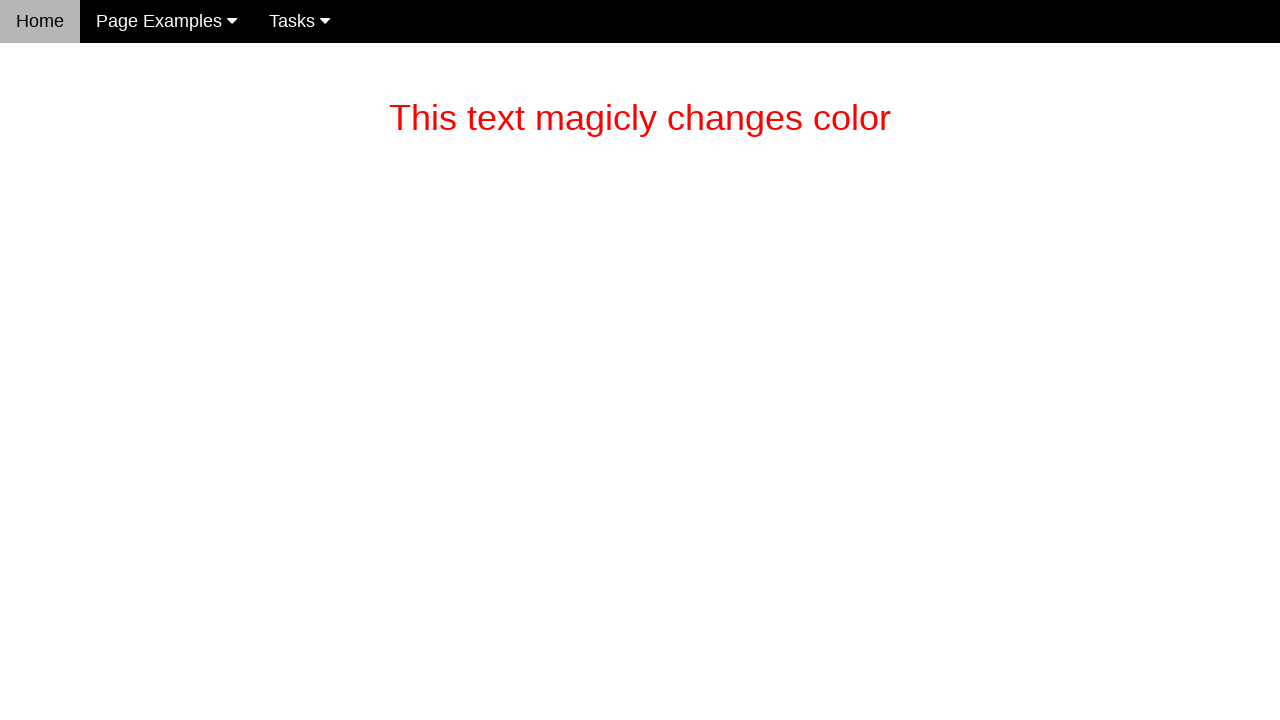

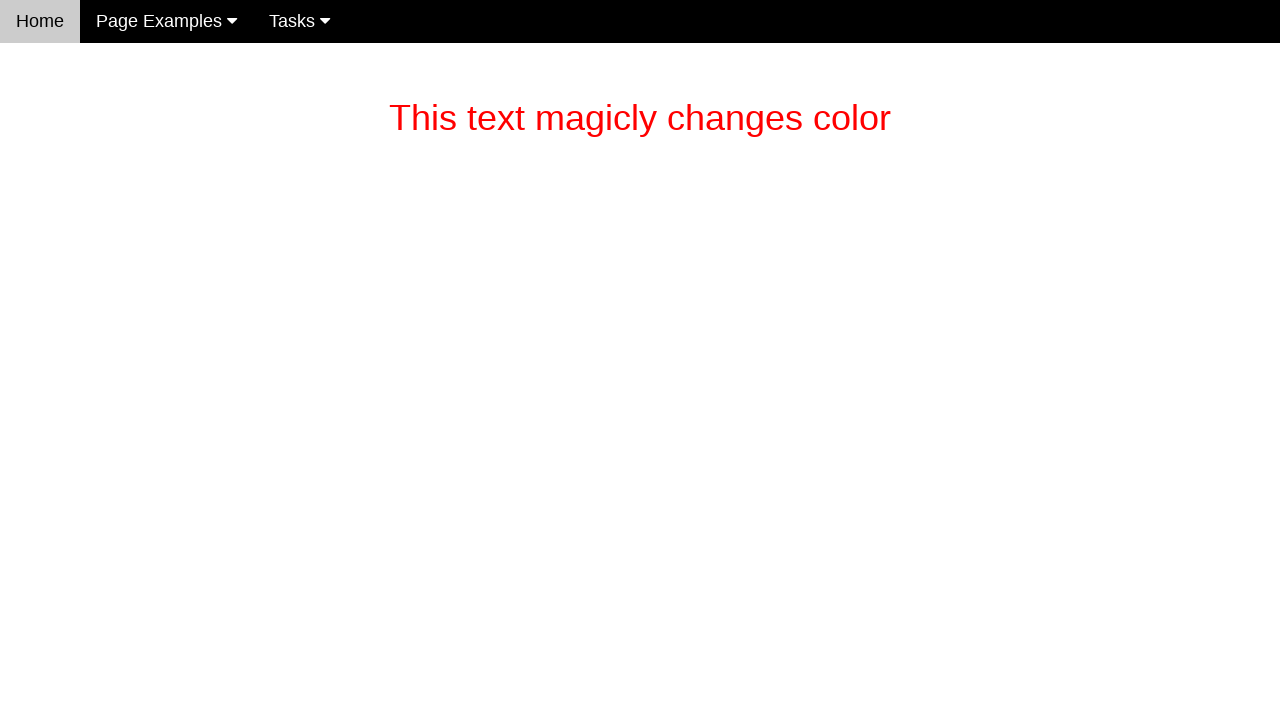